Tests the "Get started" link navigation by clicking it and verifying the user lands on the Installation page

Starting URL: https://playwright.dev/

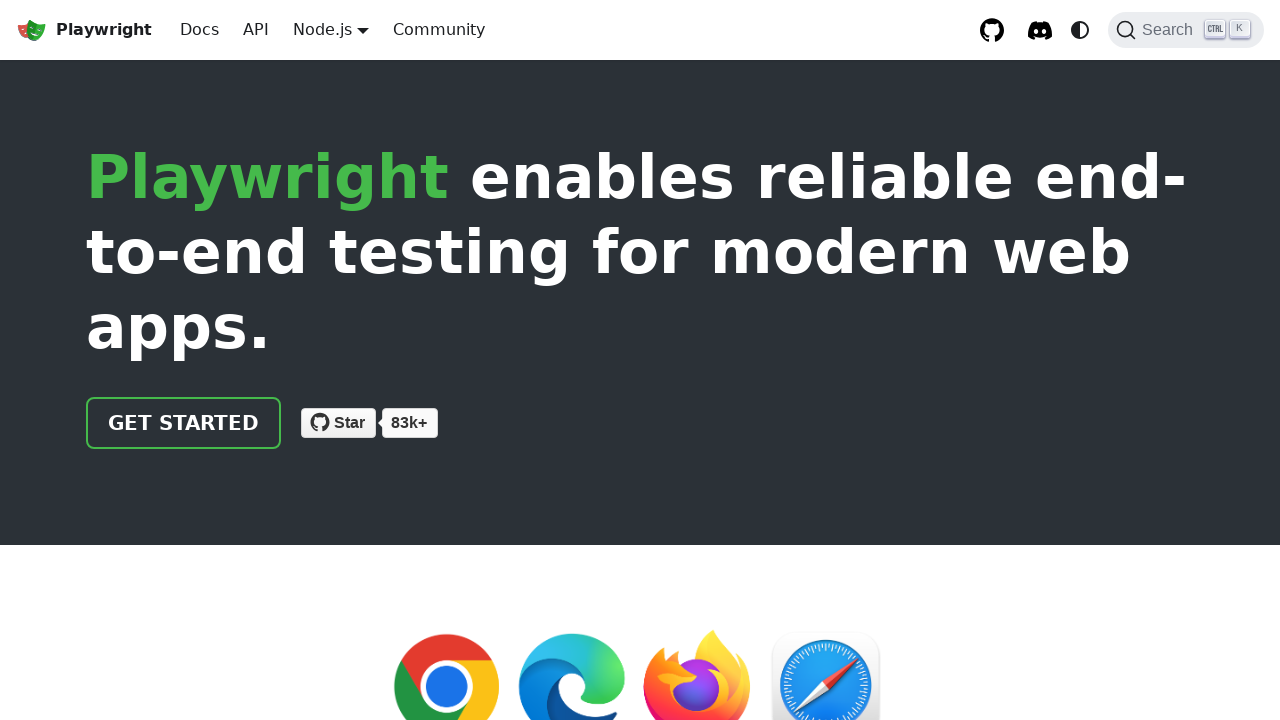

Navigated to Playwright homepage
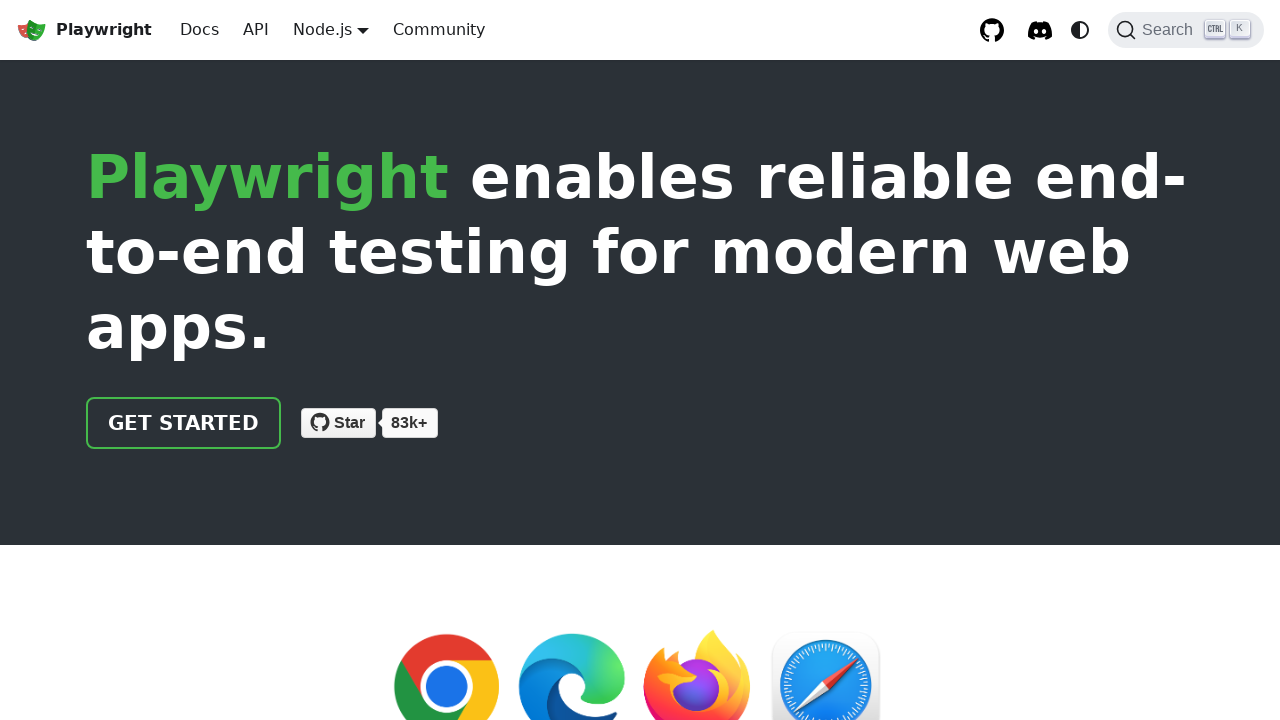

Clicked the 'Get started' link at (184, 423) on internal:role=link[name="Get started"i]
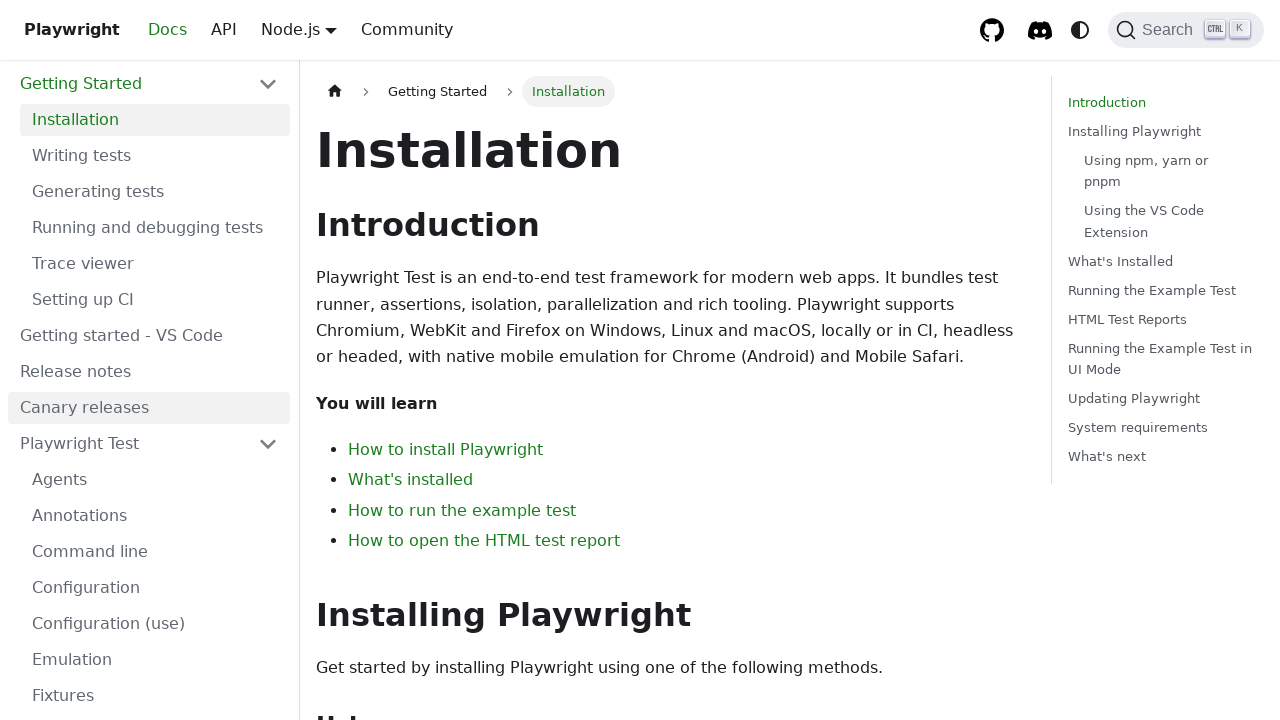

Verified 'Installation' heading is visible on the page
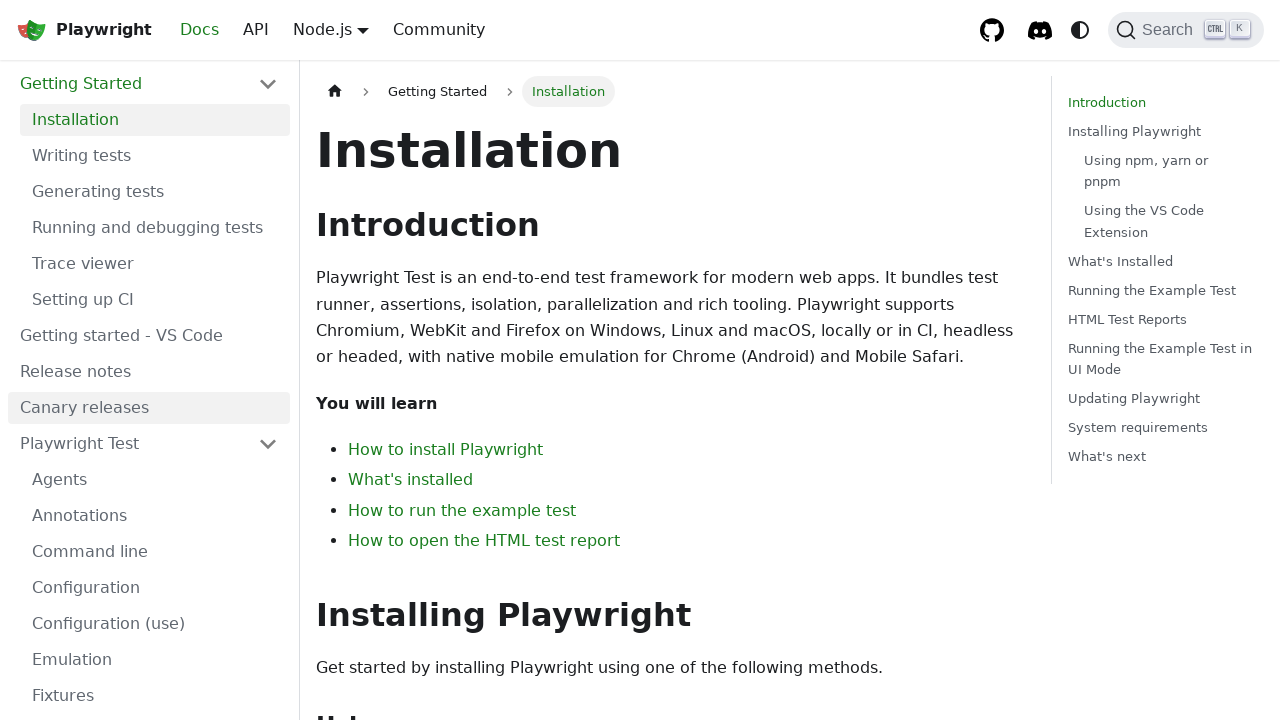

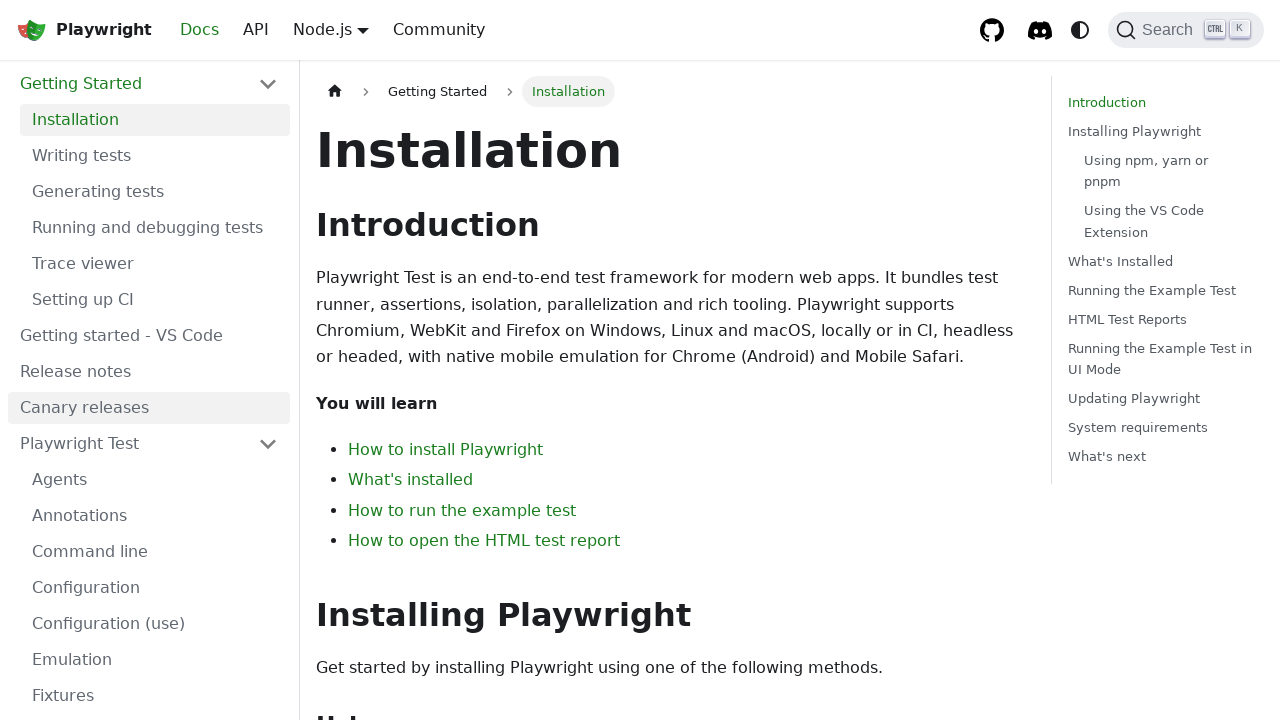